Tests radio button functionality by clicking on different radio buttons in sport and color groups, verifying each selection works correctly

Starting URL: https://practice.cydeo.com/radio_buttons

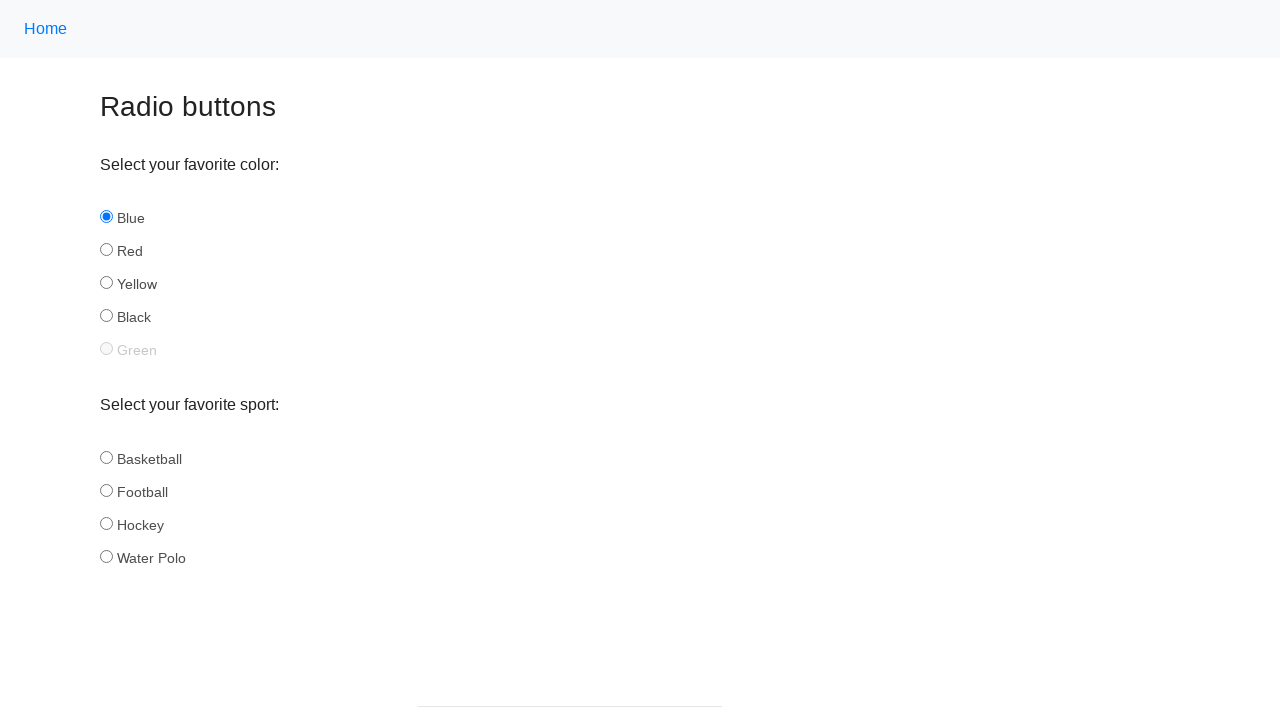

Clicked hockey radio button in sport group at (106, 523) on input[name='sport'][id='hockey']
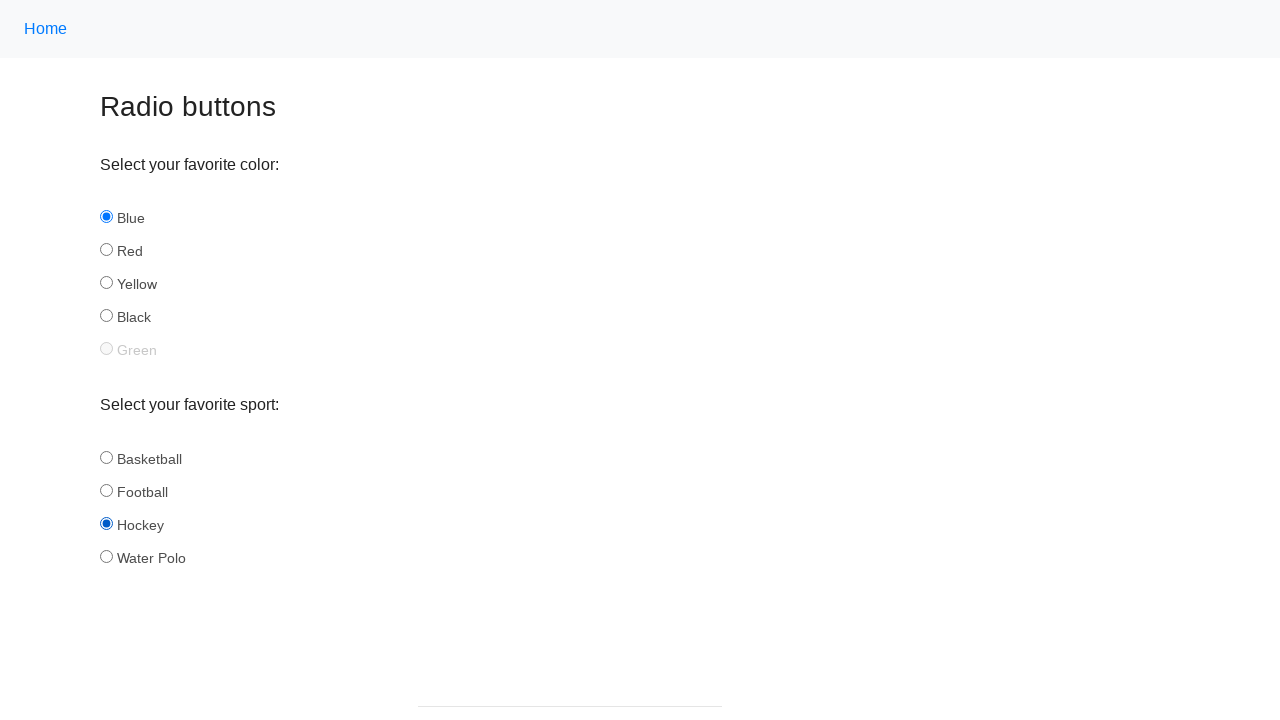

Located hockey radio button element
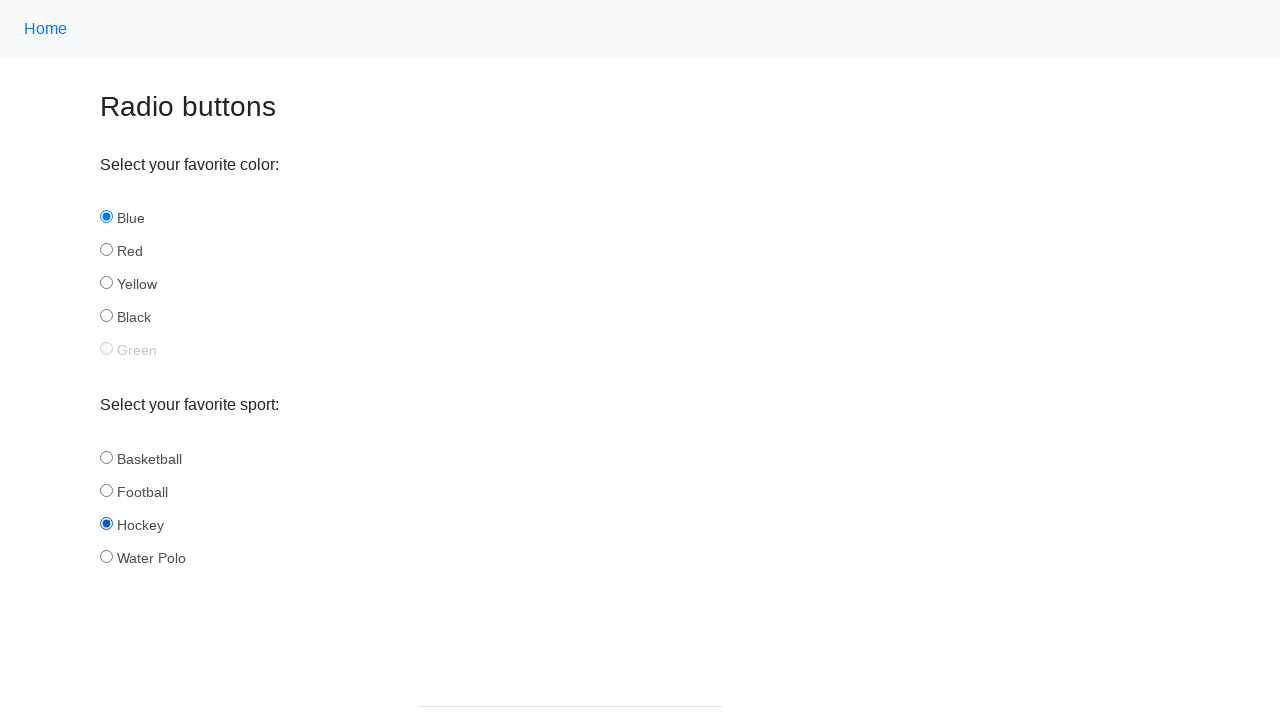

Verified hockey radio button is selected
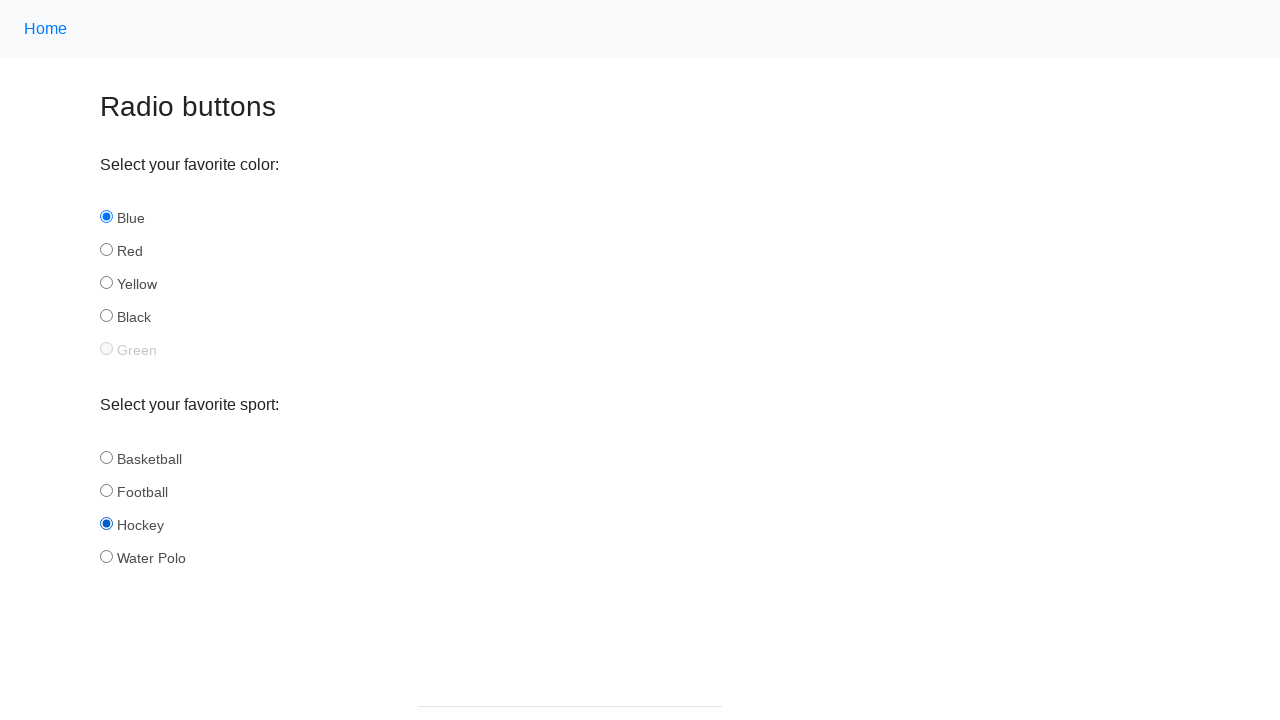

Printed hockey selection status
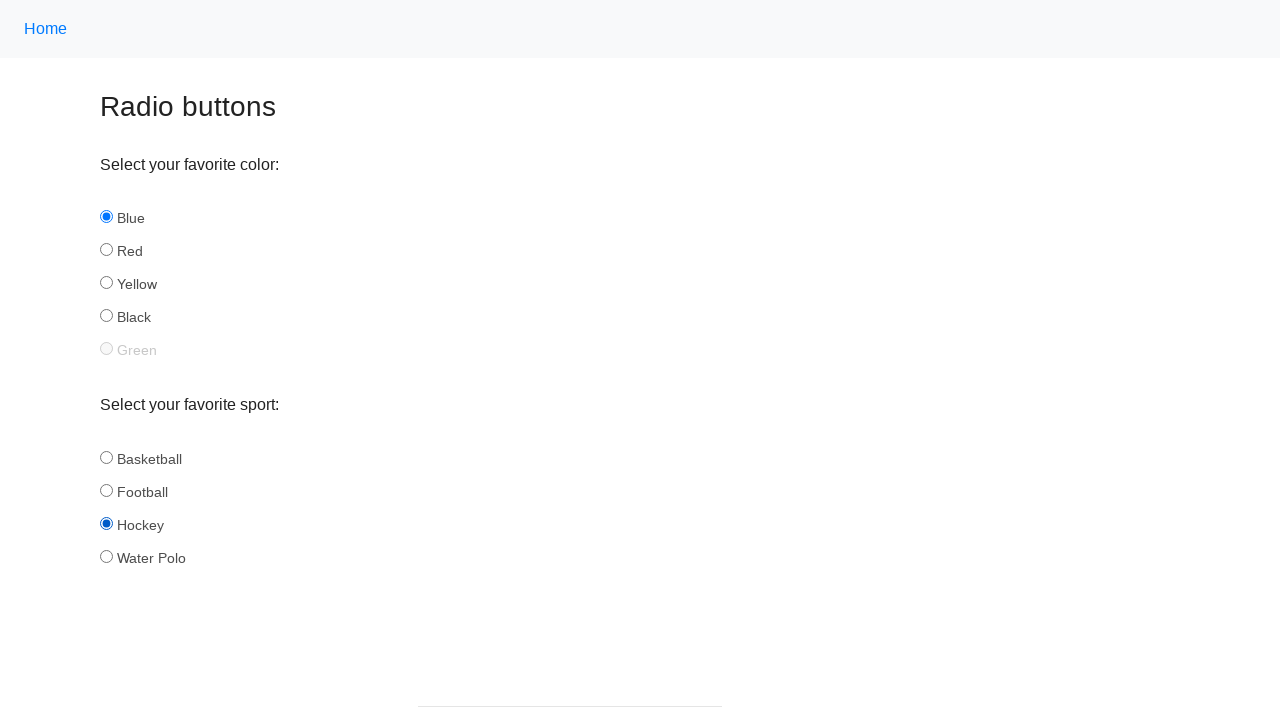

Clicked football radio button in sport group at (106, 490) on input[name='sport'][id='football']
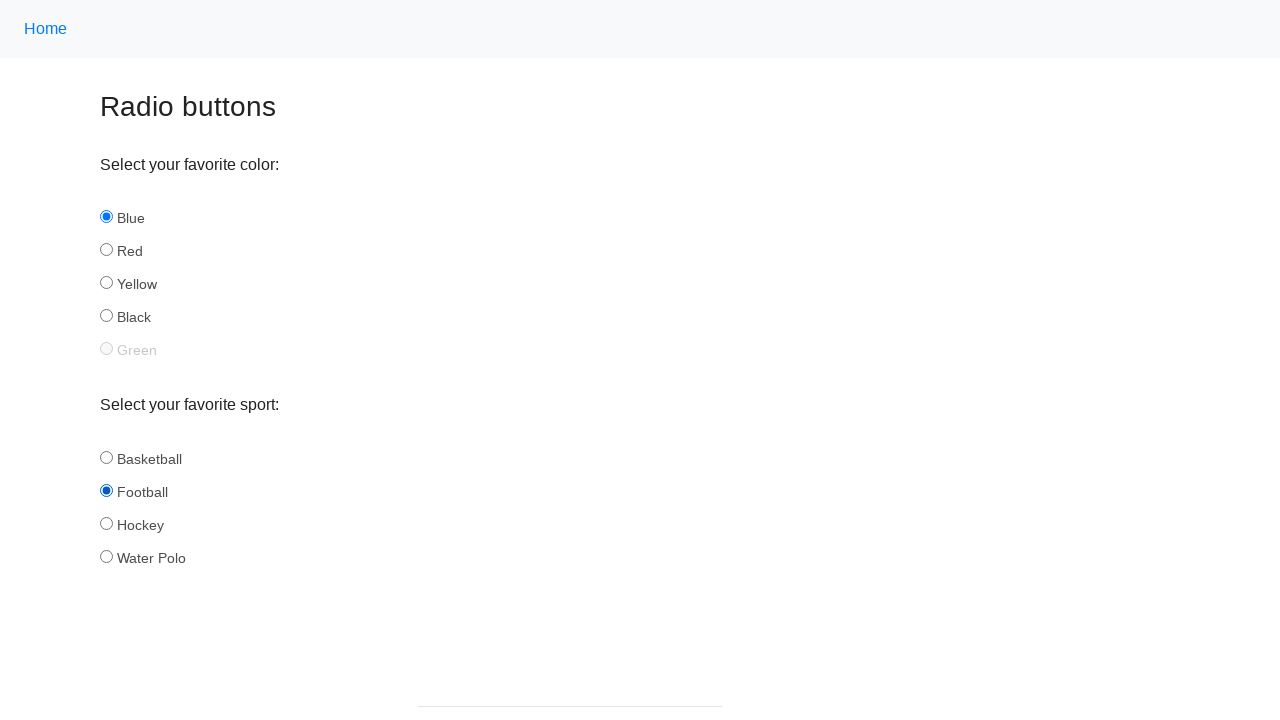

Located football radio button element
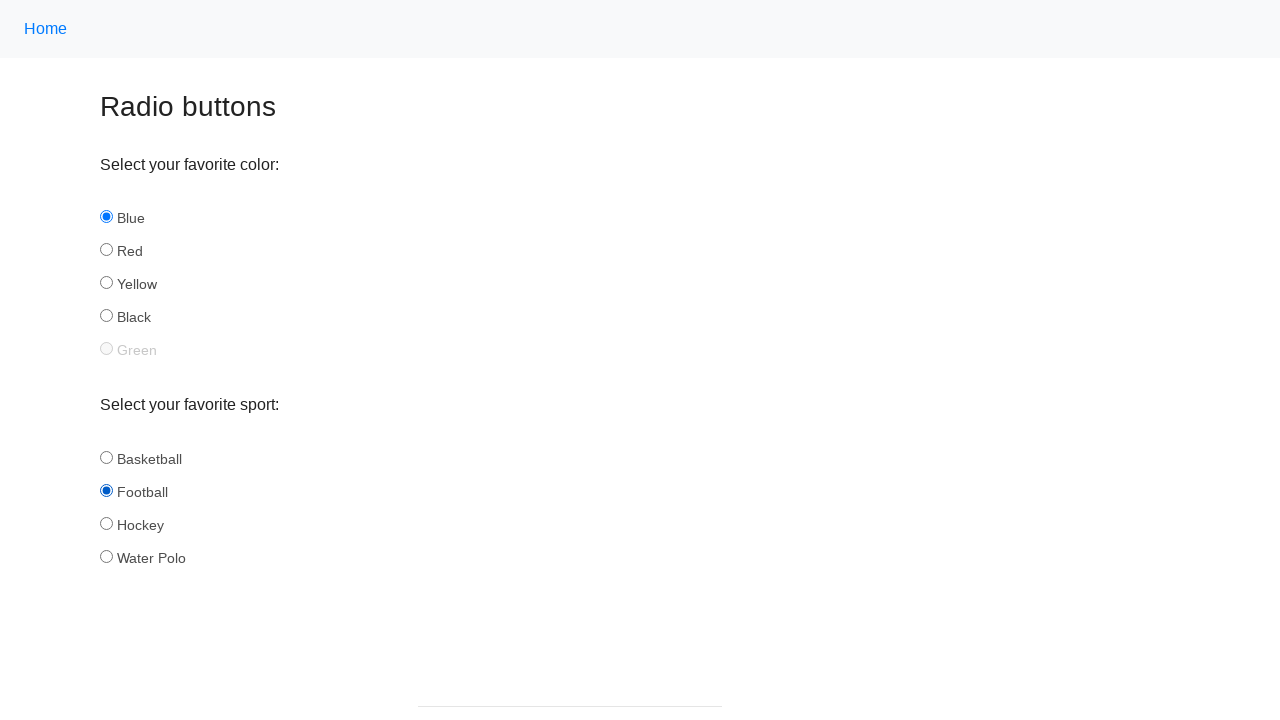

Verified football radio button is selected
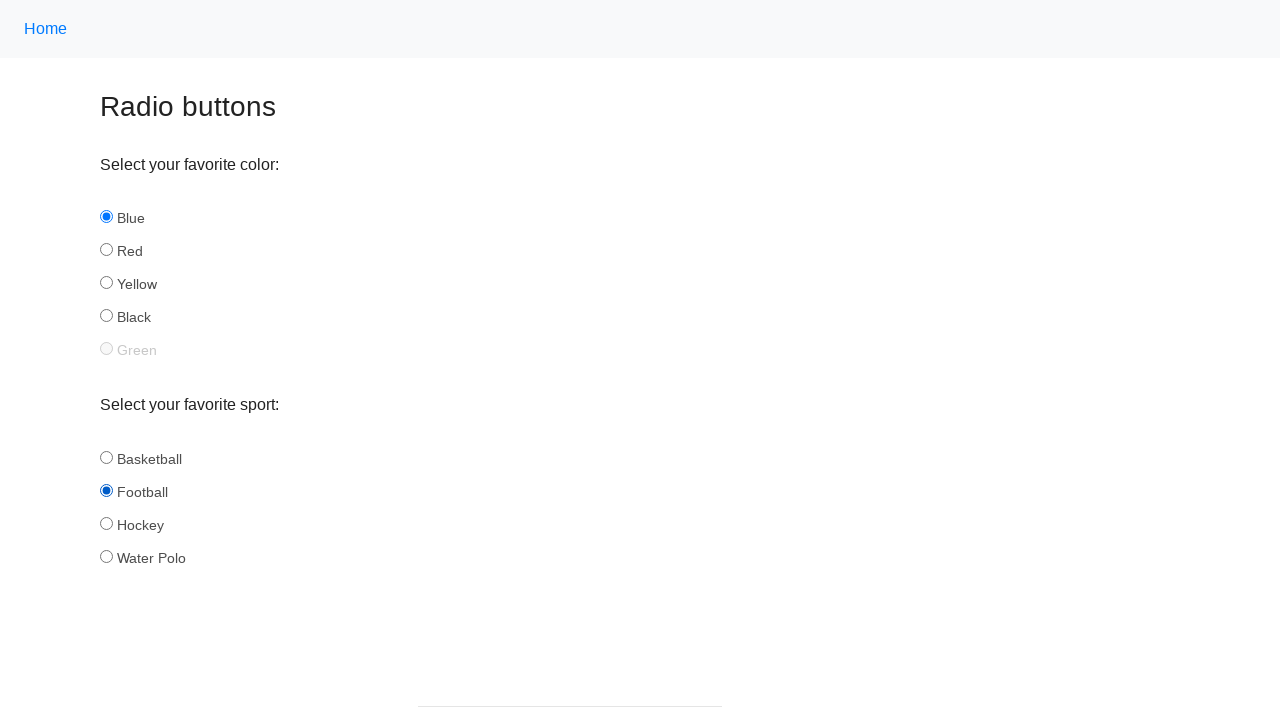

Printed football selection status
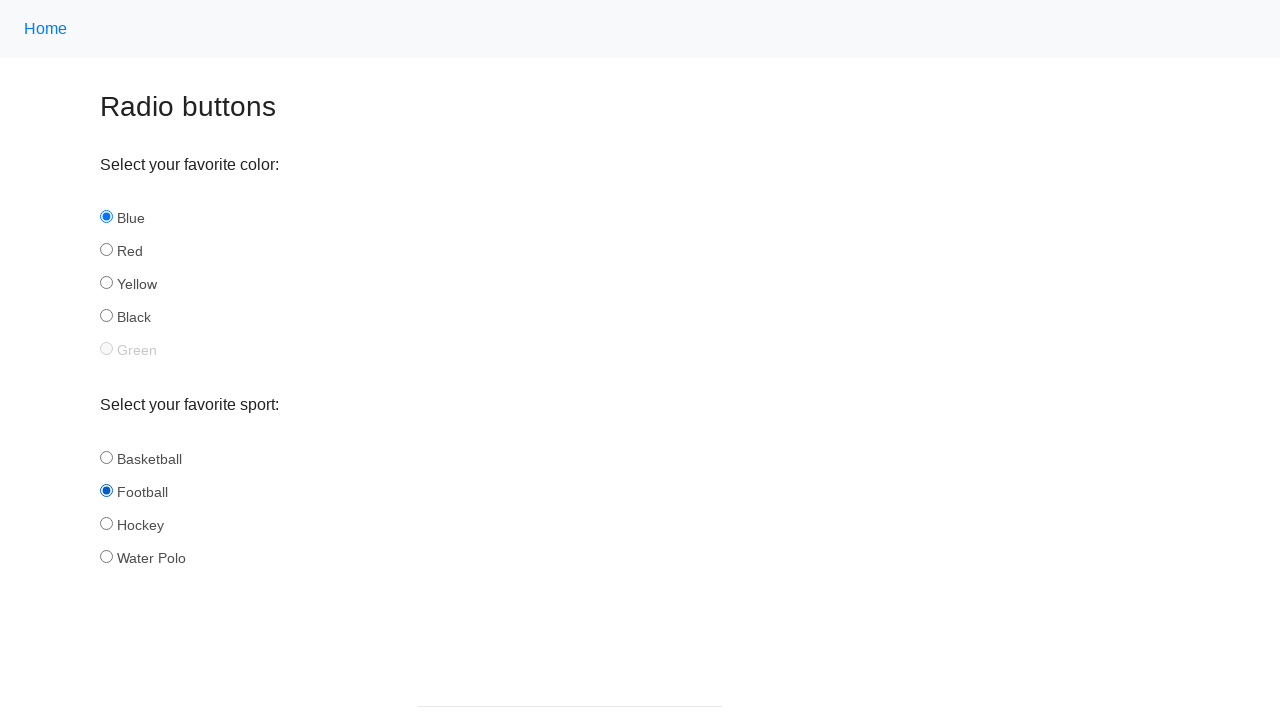

Clicked yellow radio button in color group at (106, 283) on input[name='color'][id='yellow']
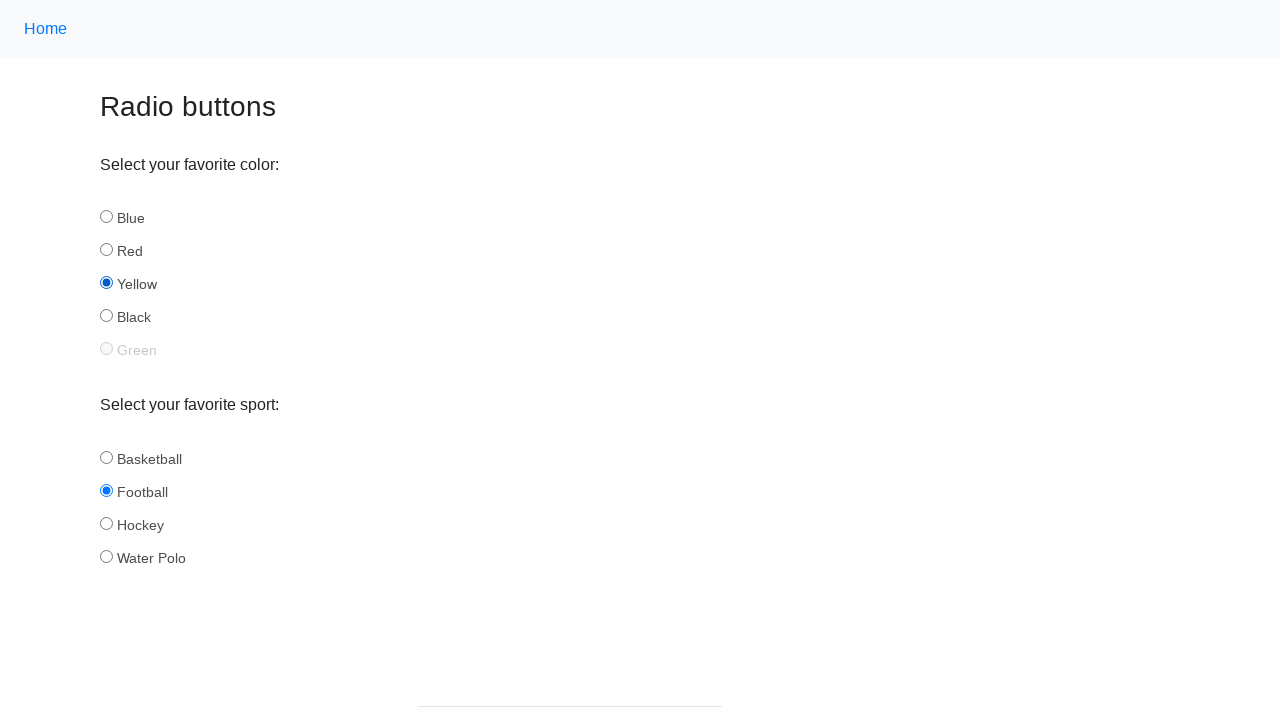

Located yellow radio button element
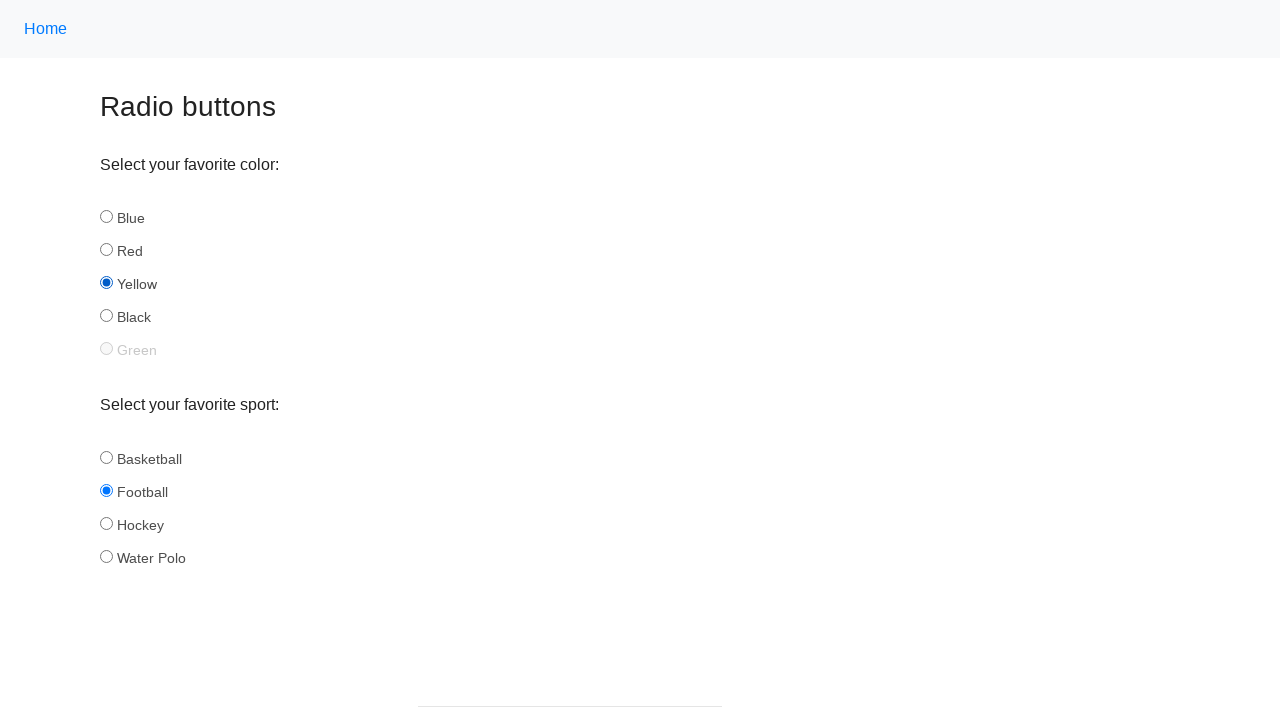

Verified yellow radio button is selected
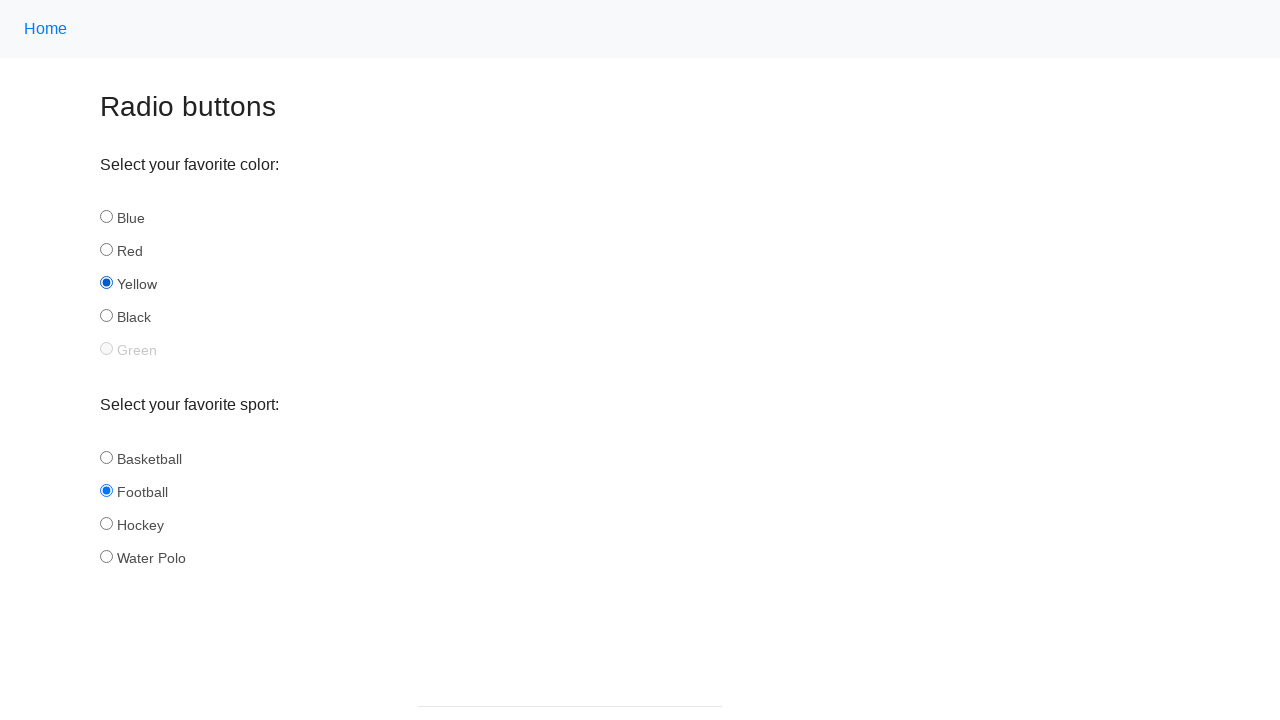

Printed yellow selection status
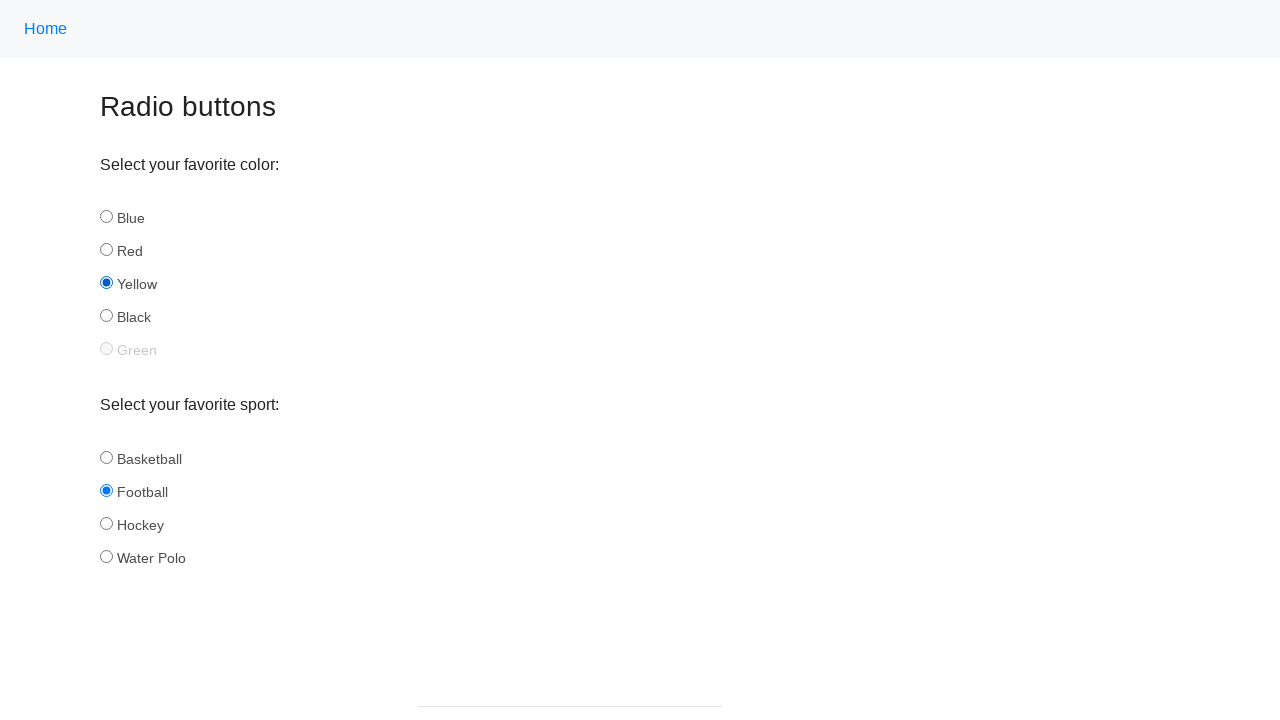

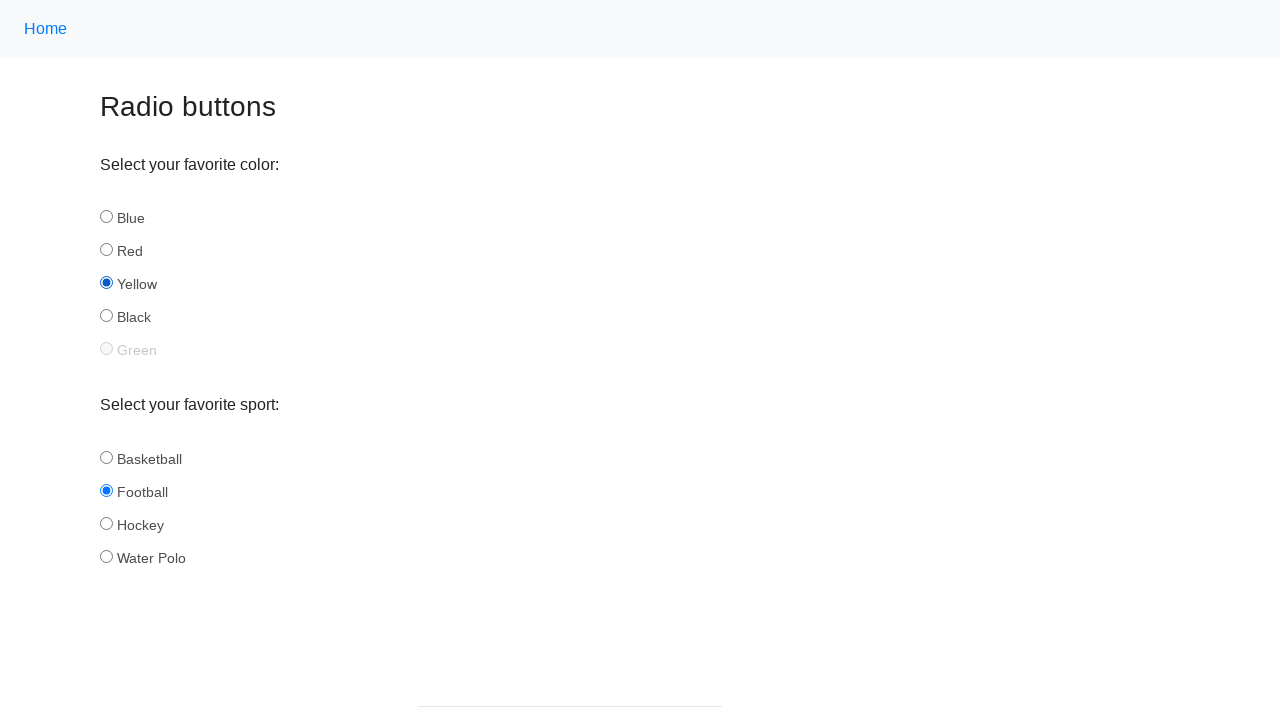